Navigates to the King of Glory (王者荣耀) hero list page and verifies that the hero list items are displayed on the page.

Starting URL: https://pvp.qq.com/web201605/herolist.shtml

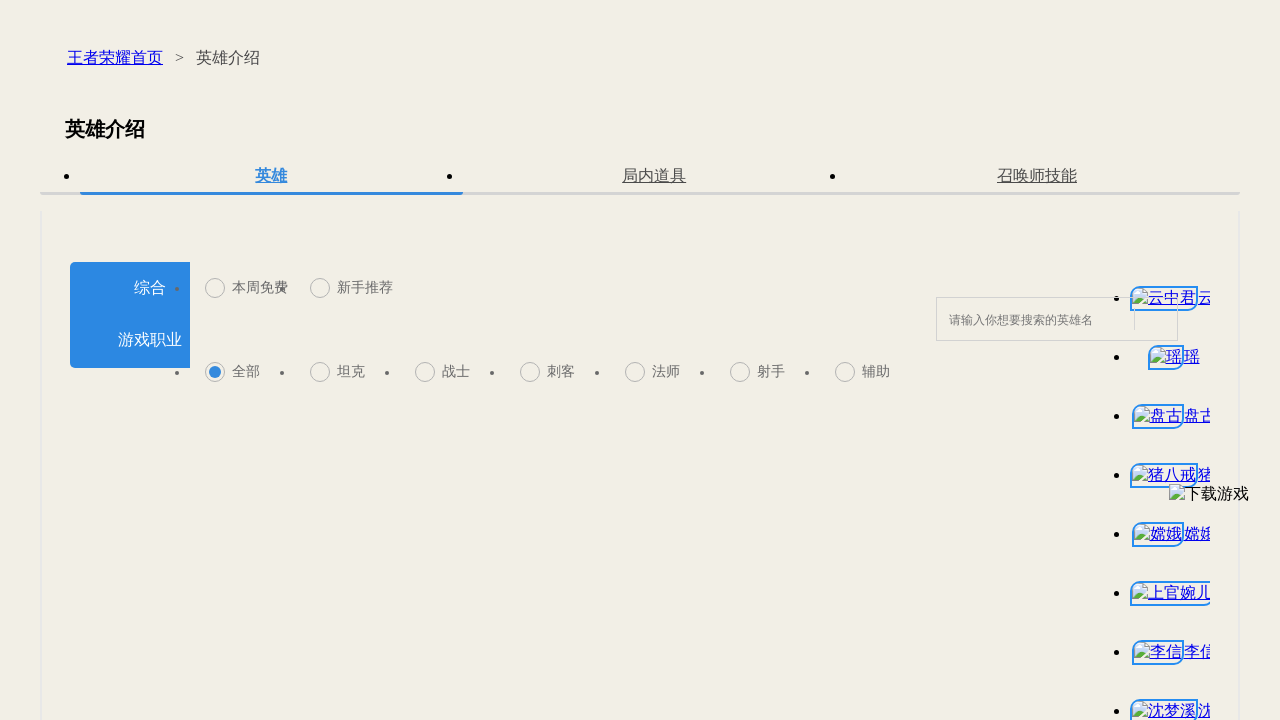

Navigated to King of Glory hero list page
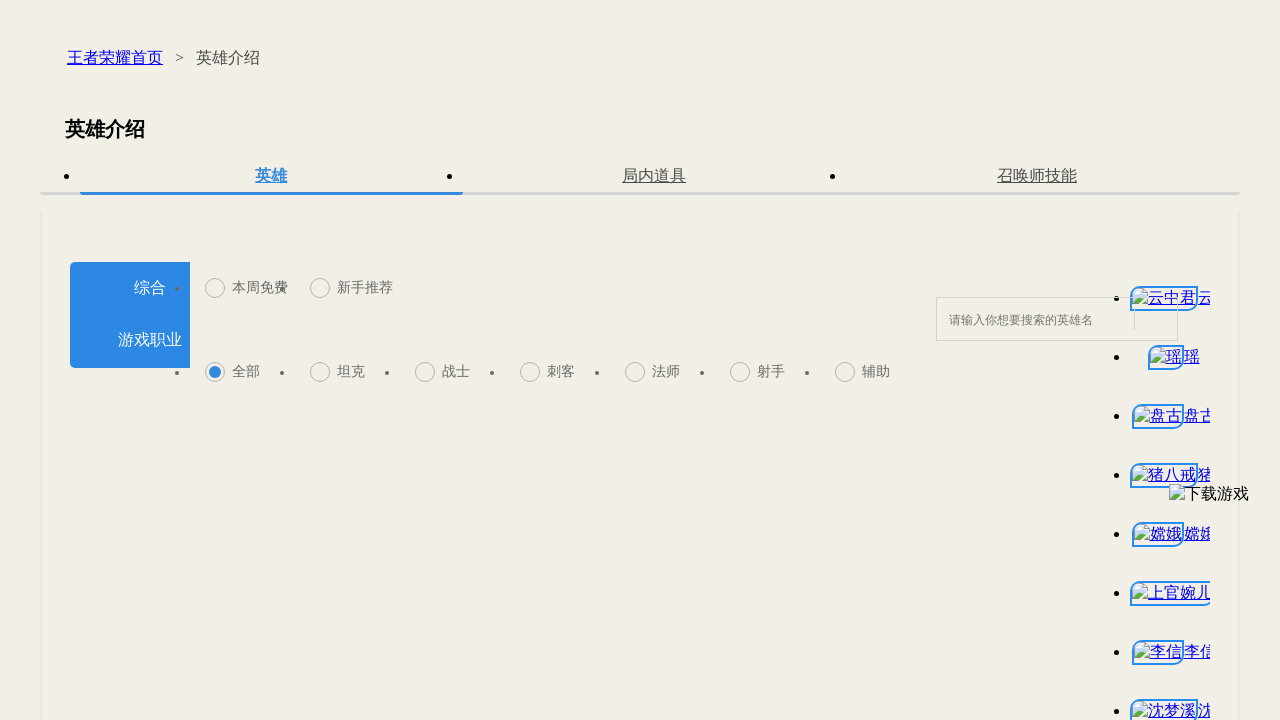

Hero list items selector is available on the page
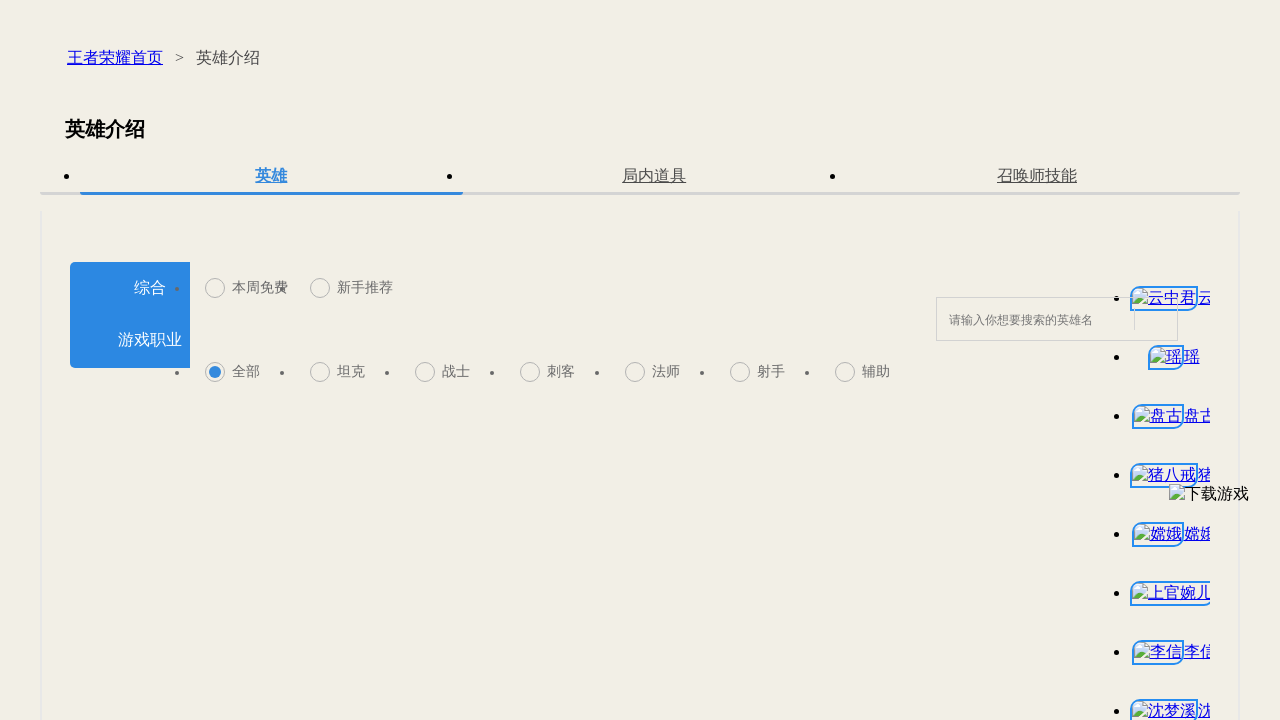

Located all hero list items
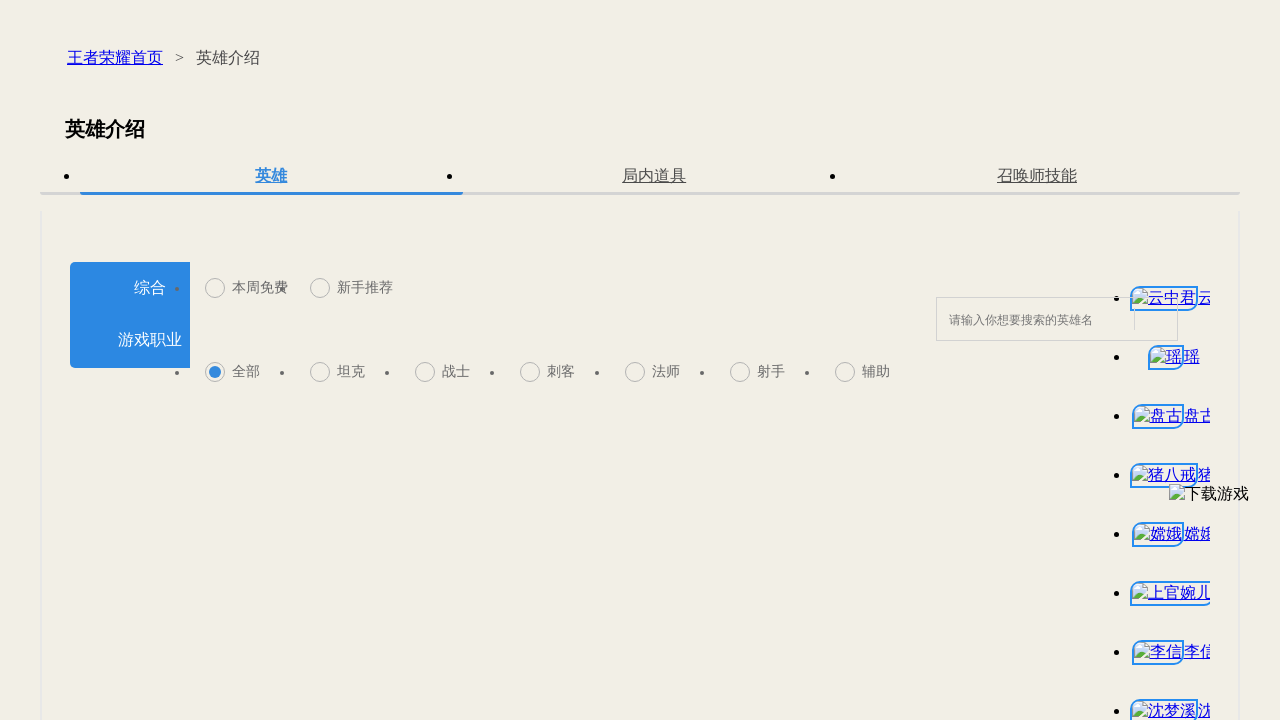

First hero list item is visible on the page
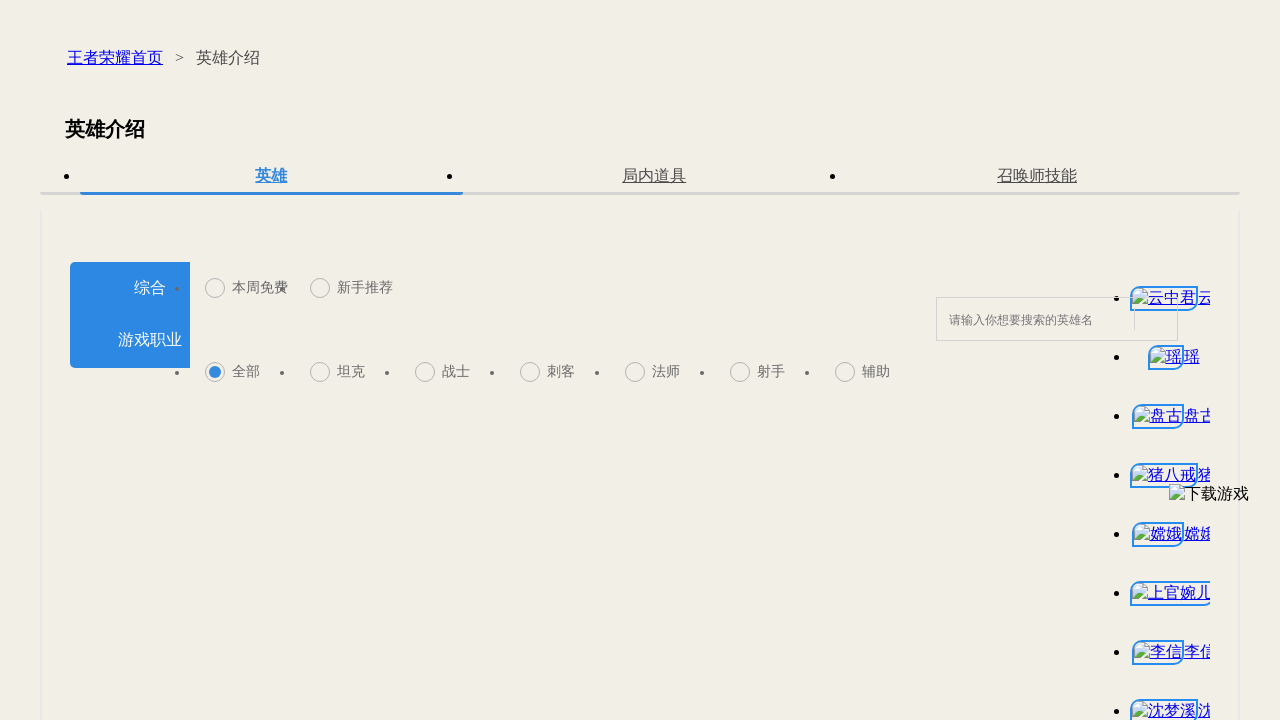

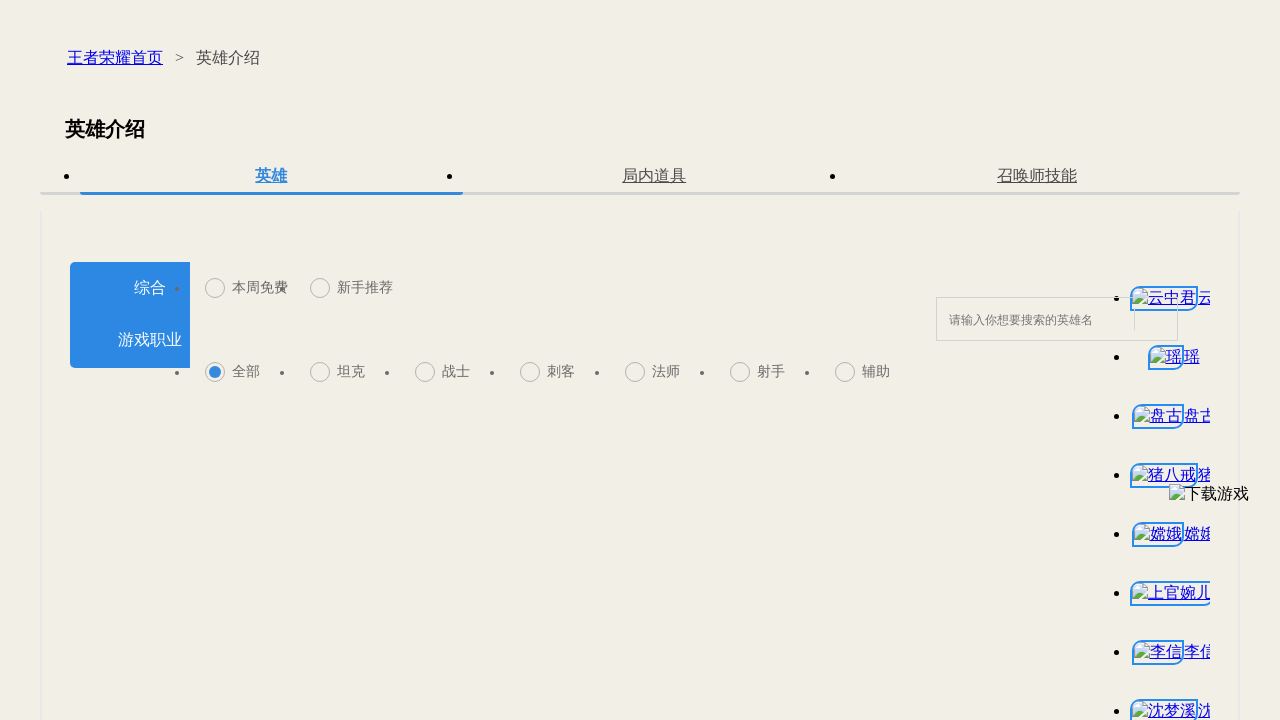